Tests the subscription functionality from the cart page by scrolling to the footer, entering an email address, and clicking the subscribe button.

Starting URL: https://www.automationexercise.com/

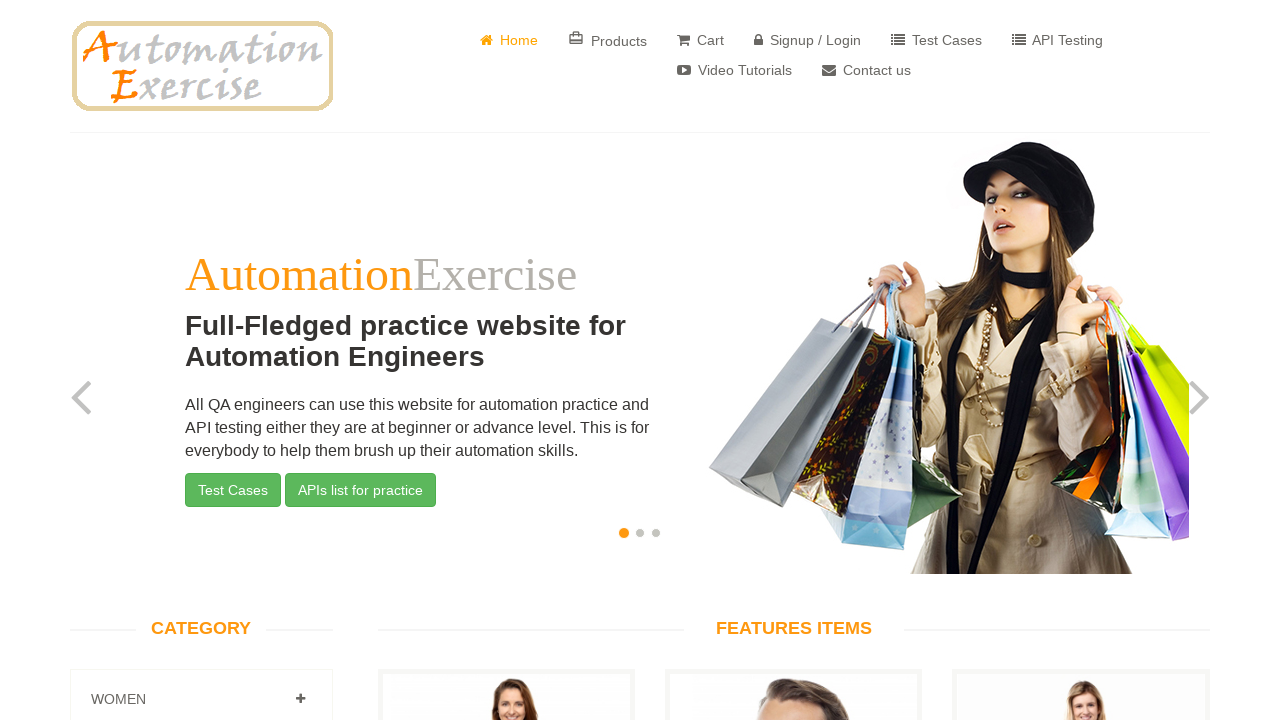

Clicked Cart button in header at (700, 40) on #header > div > div > div > div.col-sm-8 > div > ul > li:nth-child(3) > a
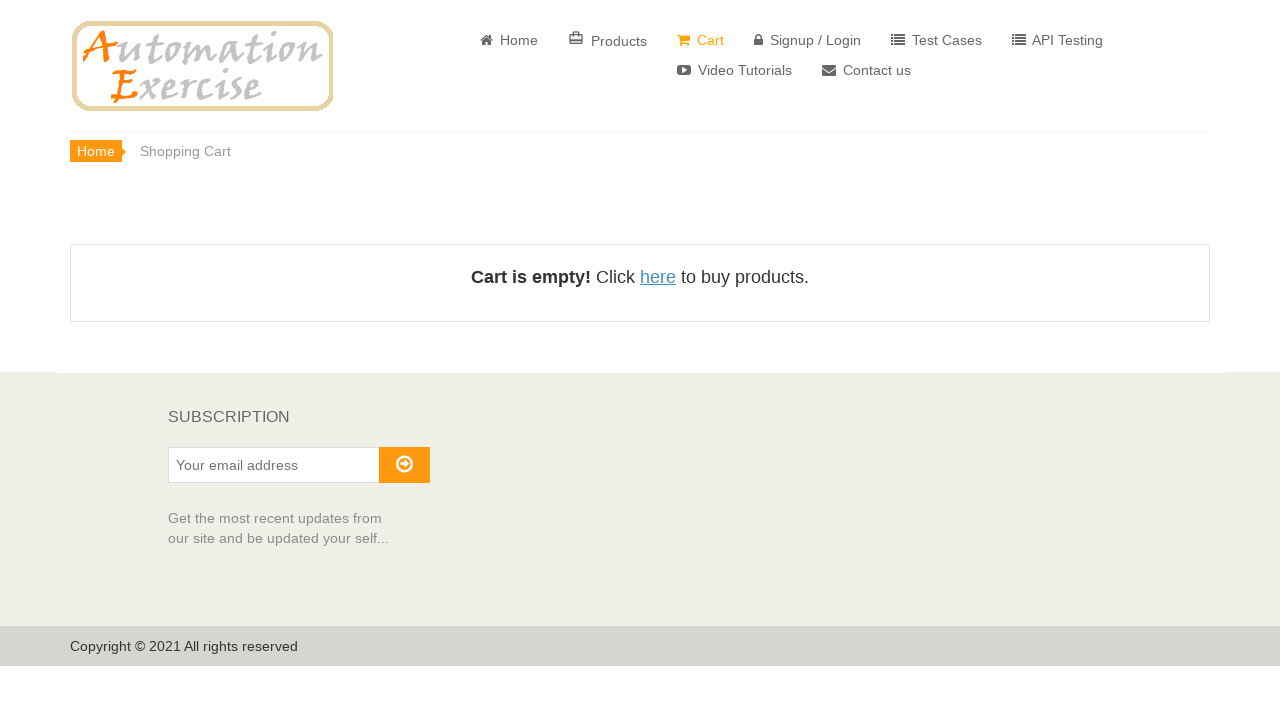

Scrolled to subscription section in footer
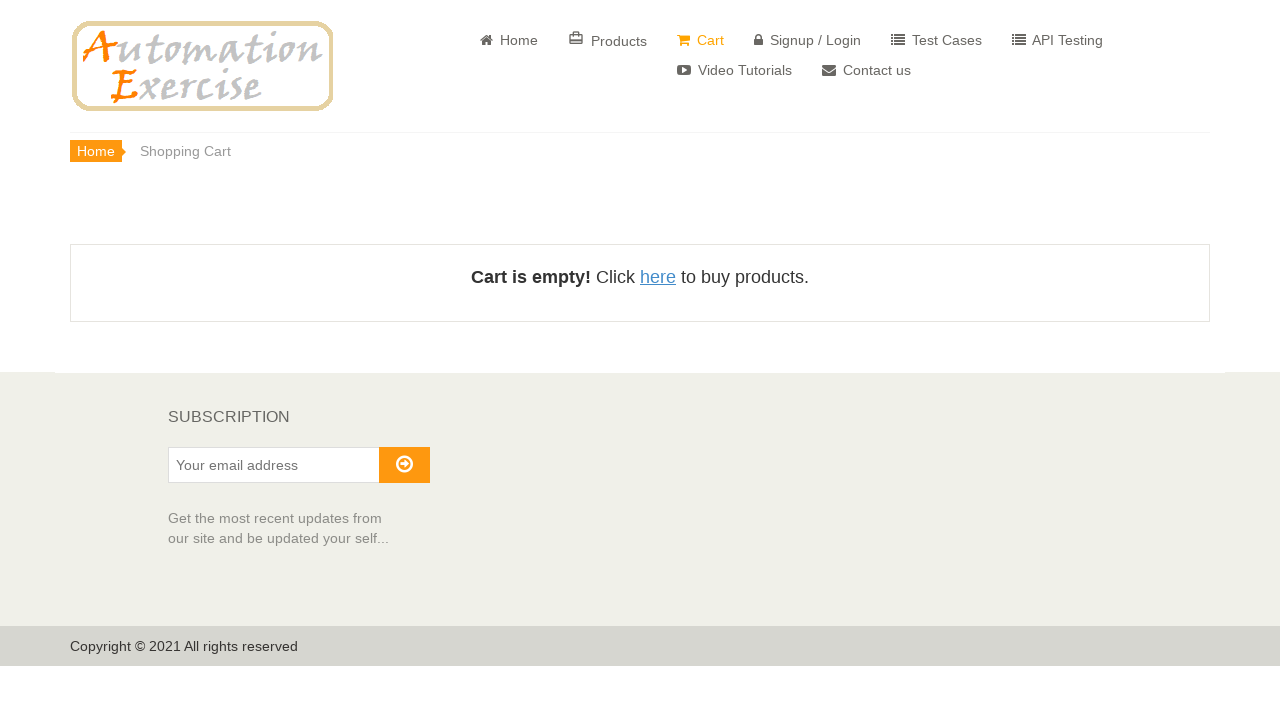

Email input field is visible
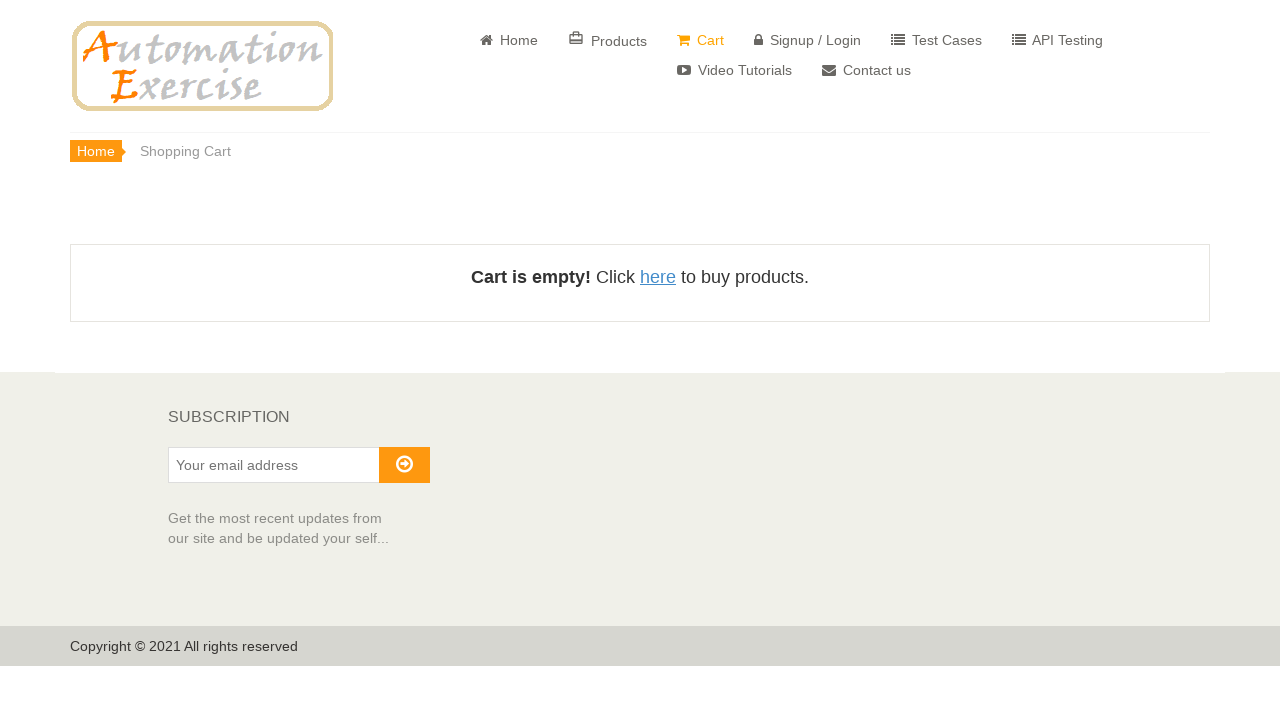

Filled email field with 'testuser7492@example.com' on #susbscribe_email
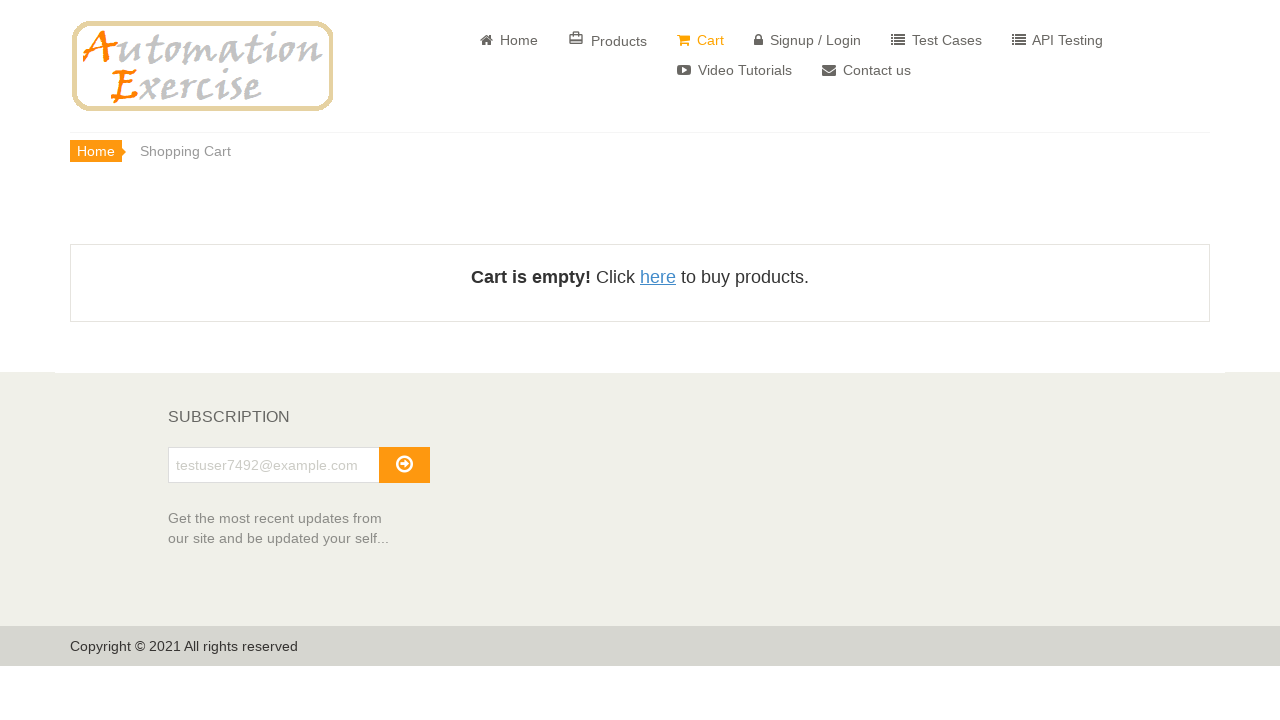

Subscribe button is visible
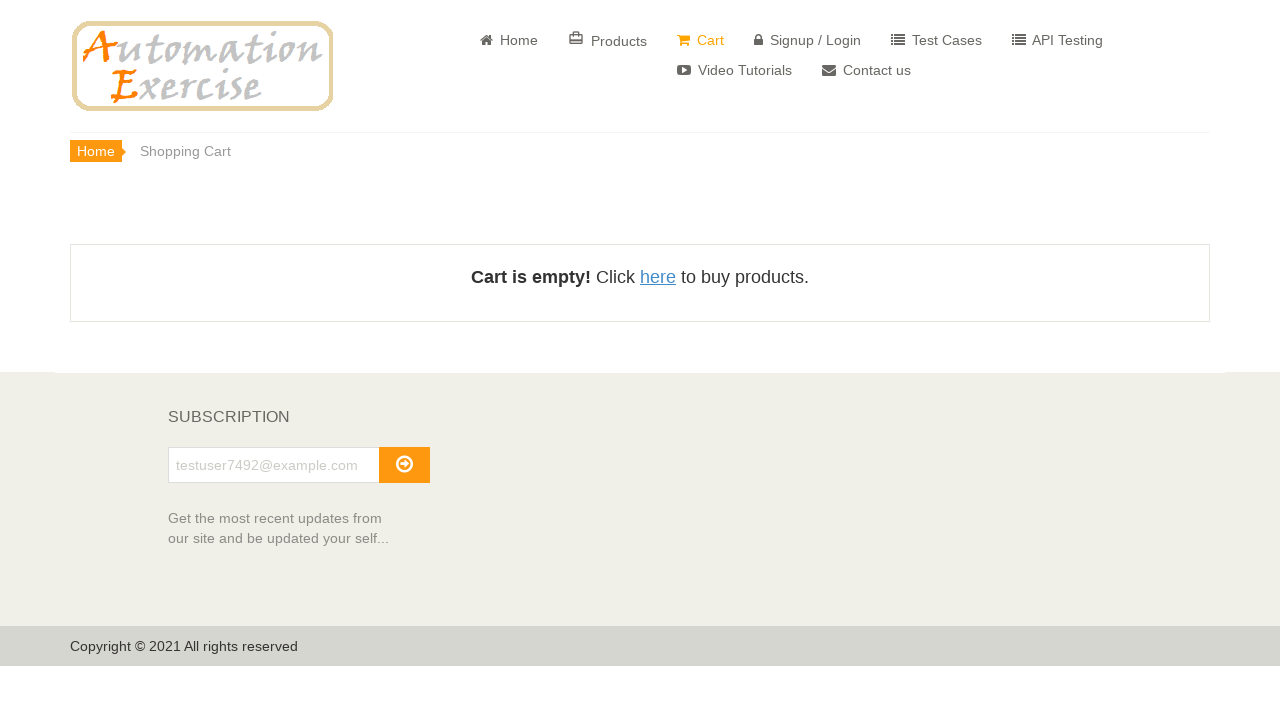

Clicked subscribe button at (404, 465) on #subscribe
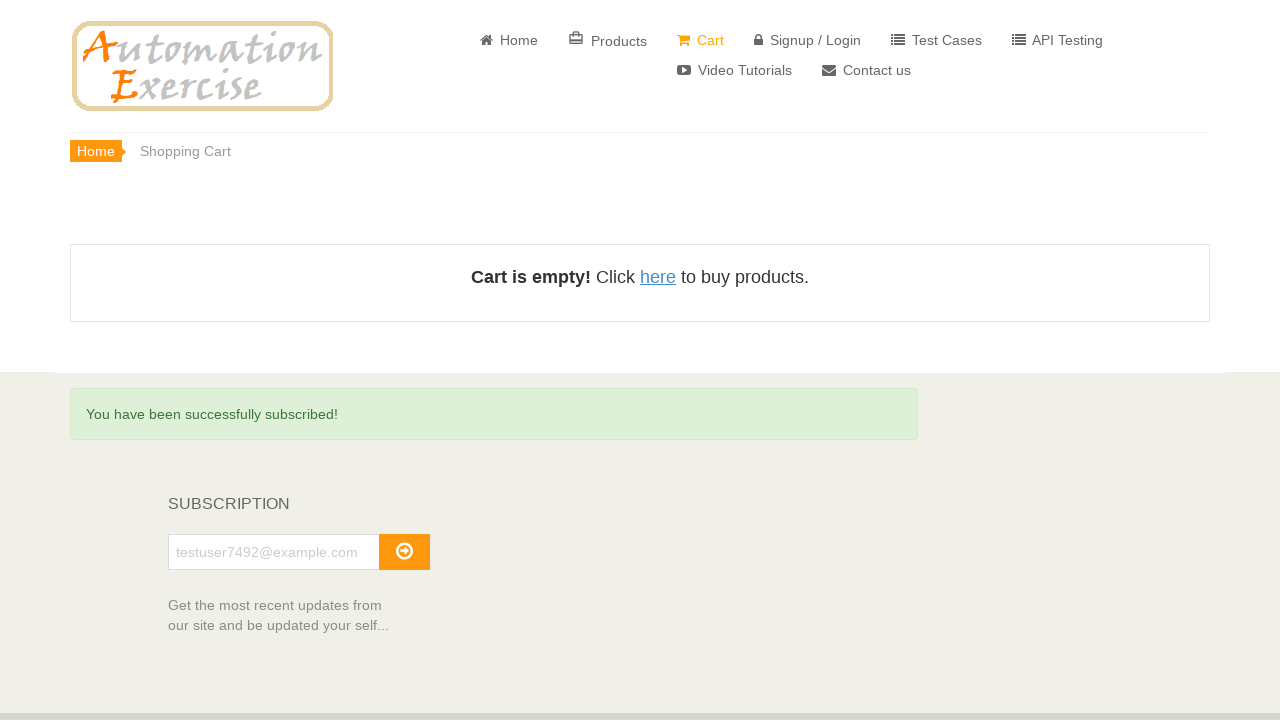

Success message 'You have been successfully subscribed!' appeared
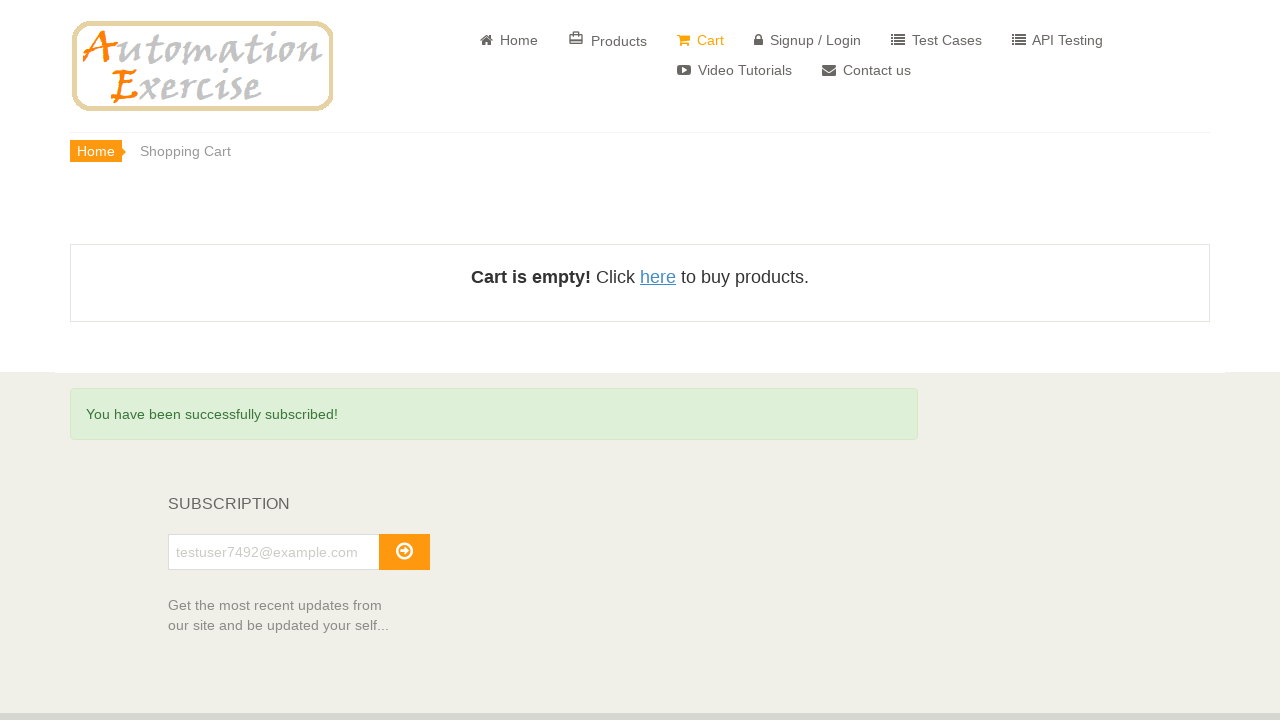

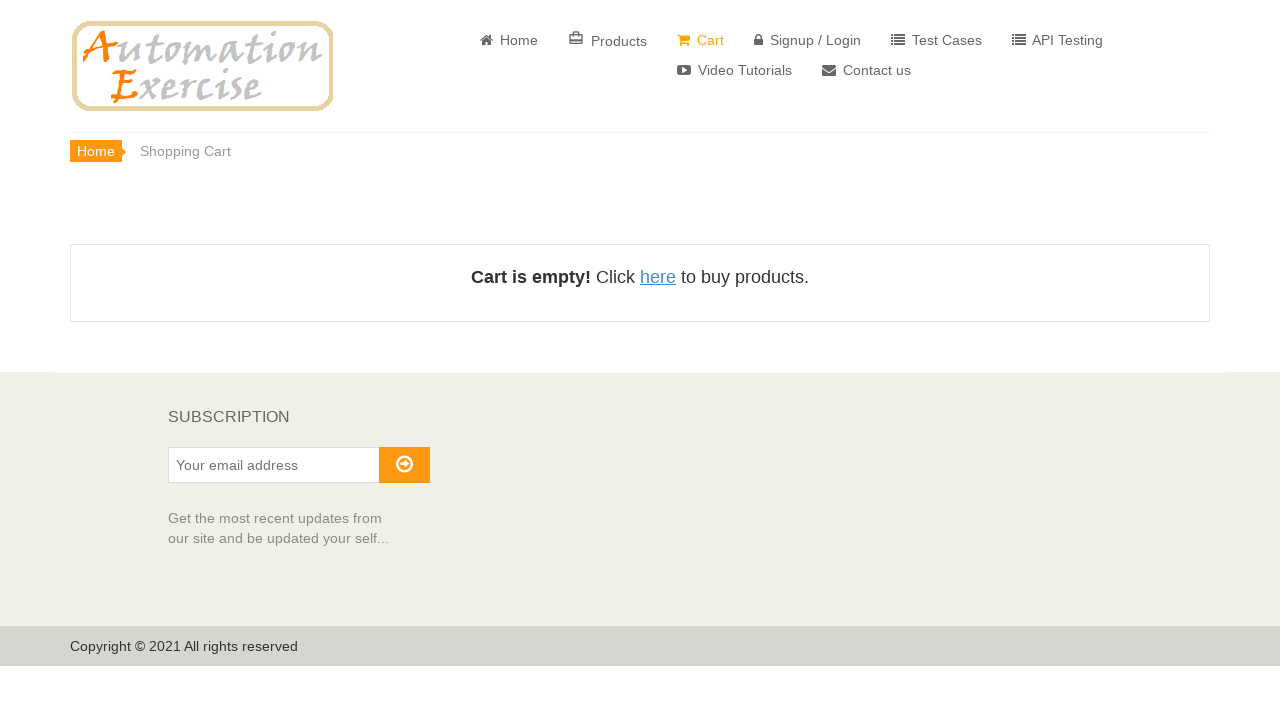